Tests drag and drop functionality by dragging box A and dropping it onto box B

Starting URL: https://crossbrowsertesting.github.io/drag-and-drop

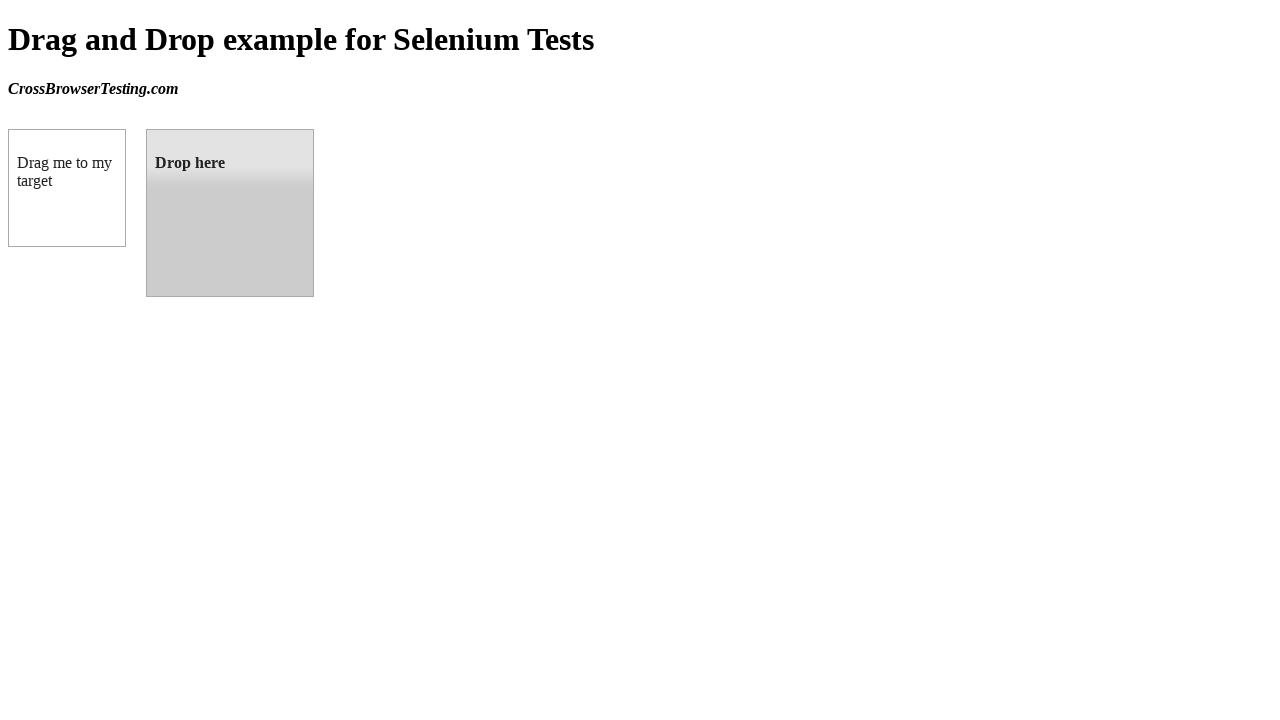

Located source element (box A) with ID 'draggable'
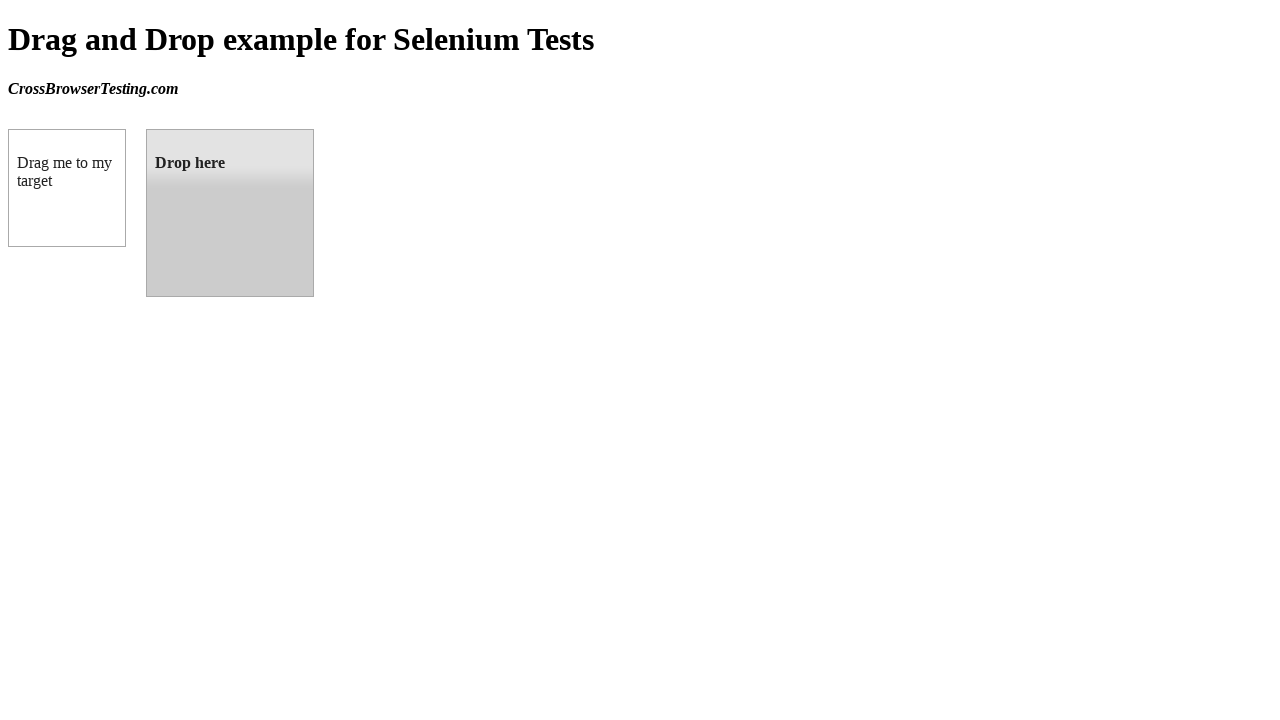

Located target element (box B) with ID 'droppable'
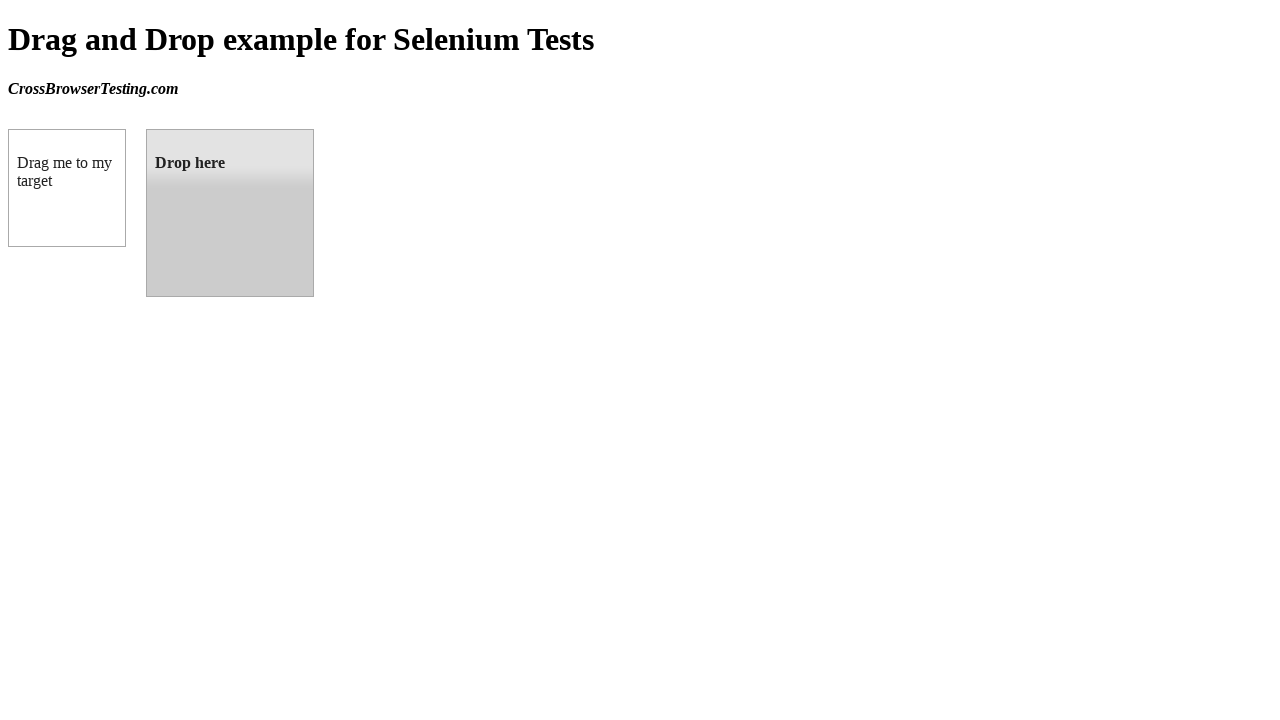

Dragged box A and dropped it onto box B at (230, 213)
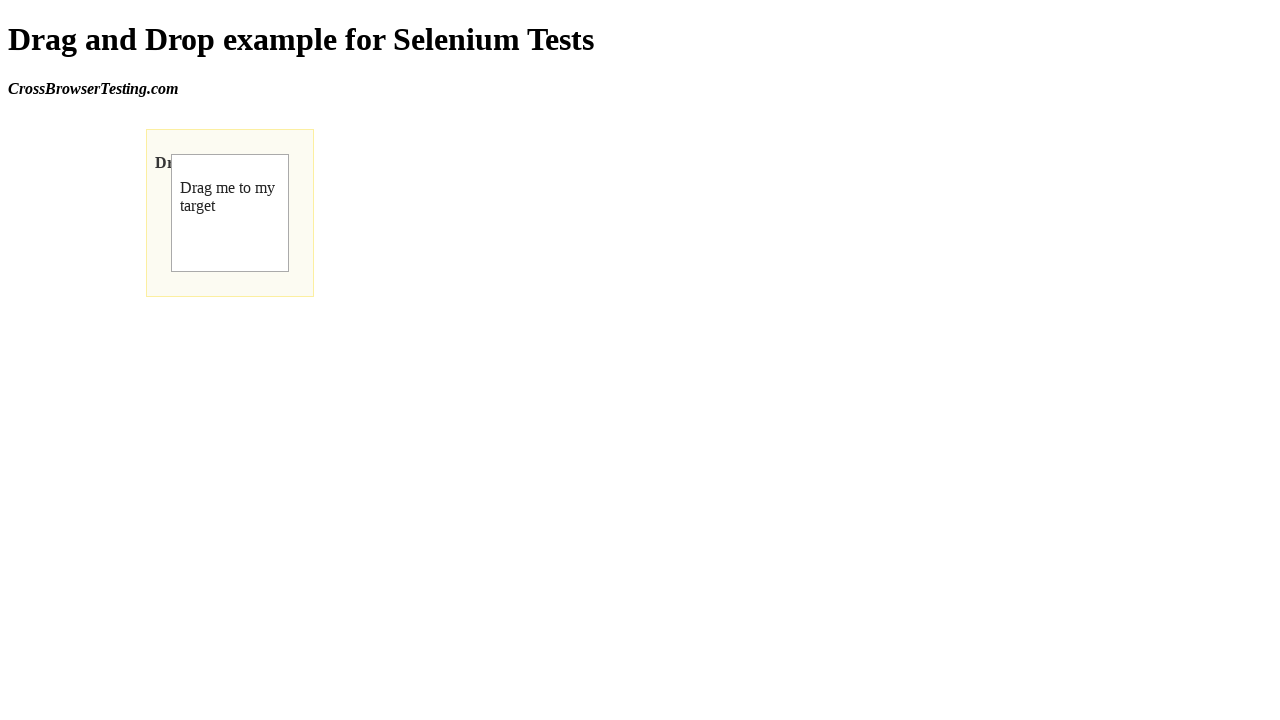

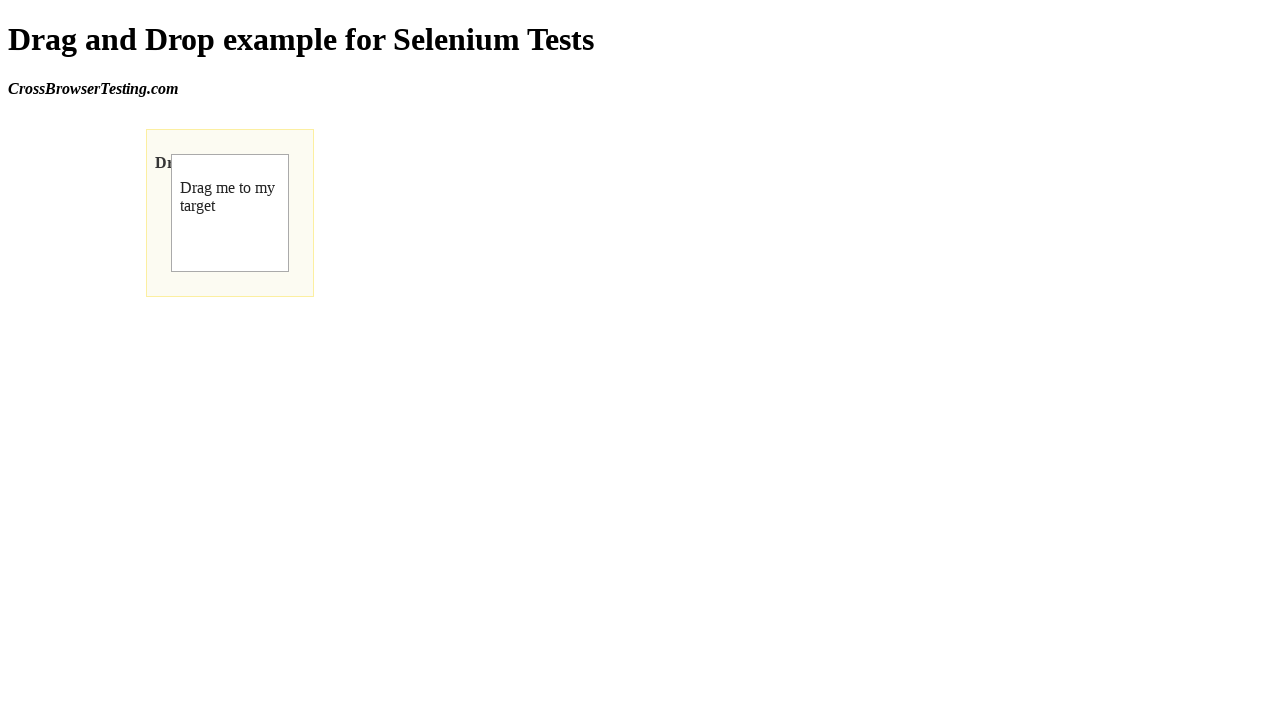